Tests adding a new todo item to the todo list on the AngularJS homepage by filling the input and clicking the add button

Starting URL: http://www.angularjs.org

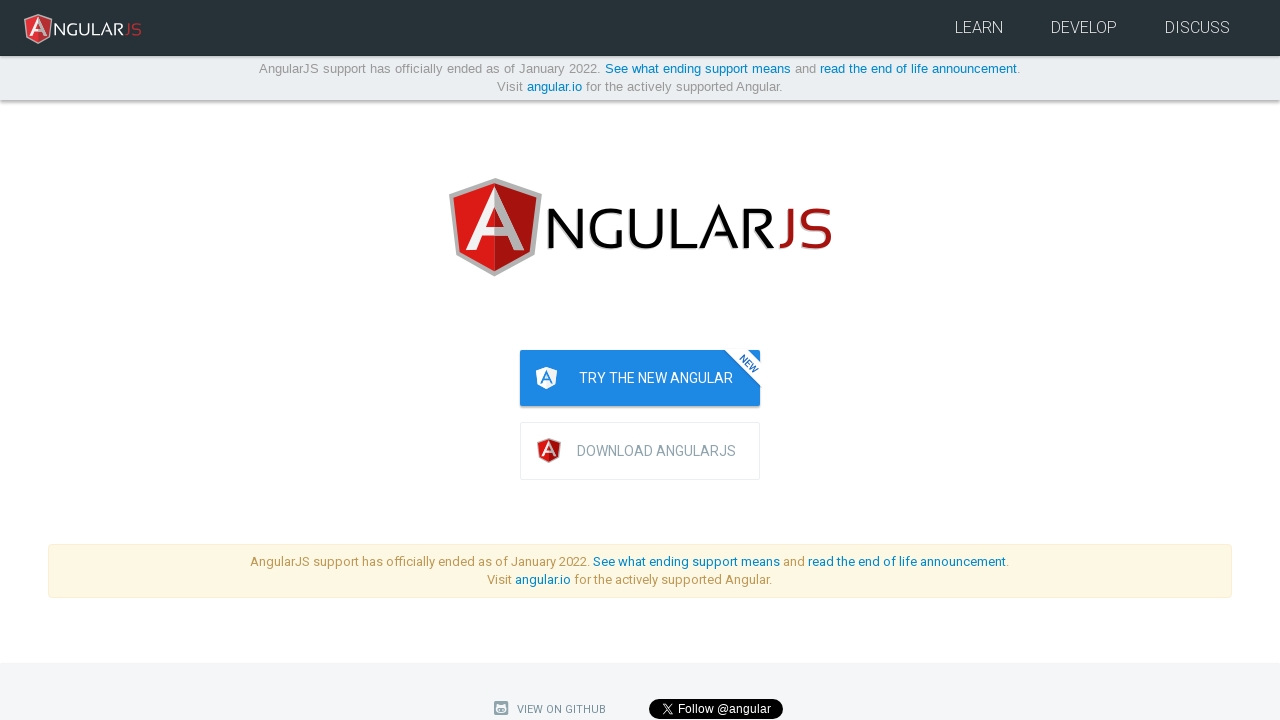

Todo list loaded and became visible
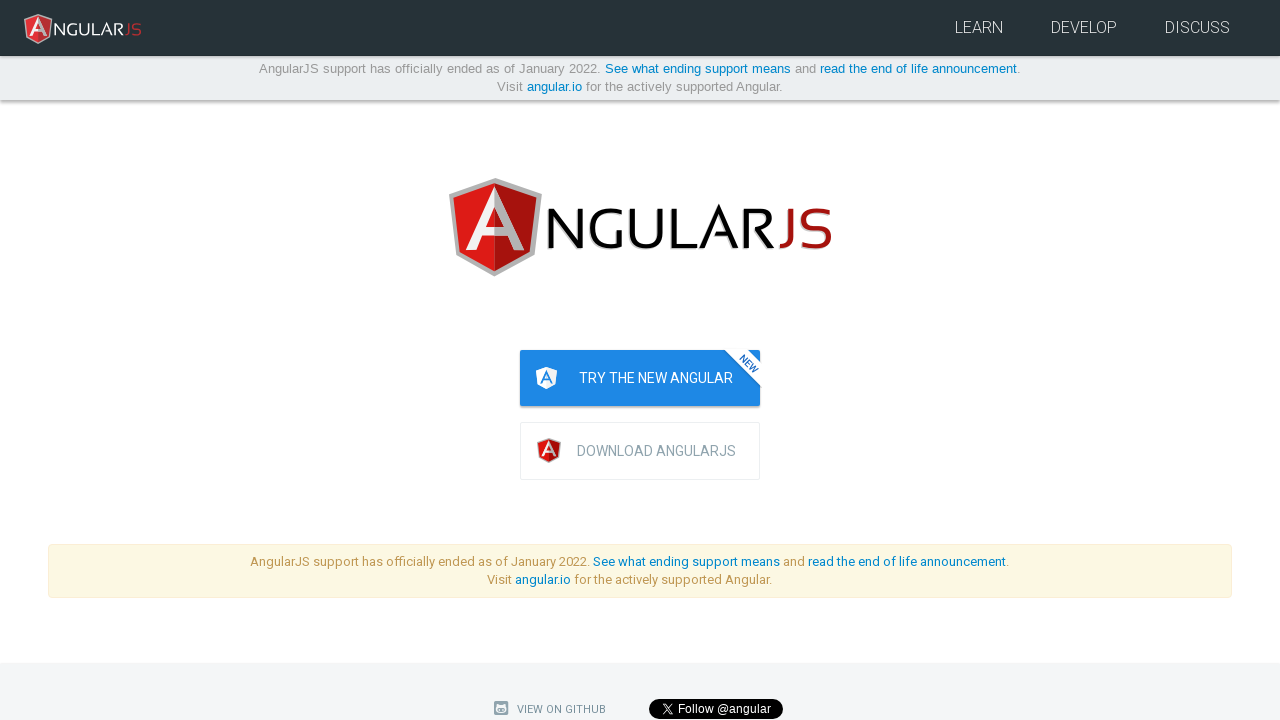

Filled todo input field with 'write a protractor test' on input[ng-model='todoList.todoText']
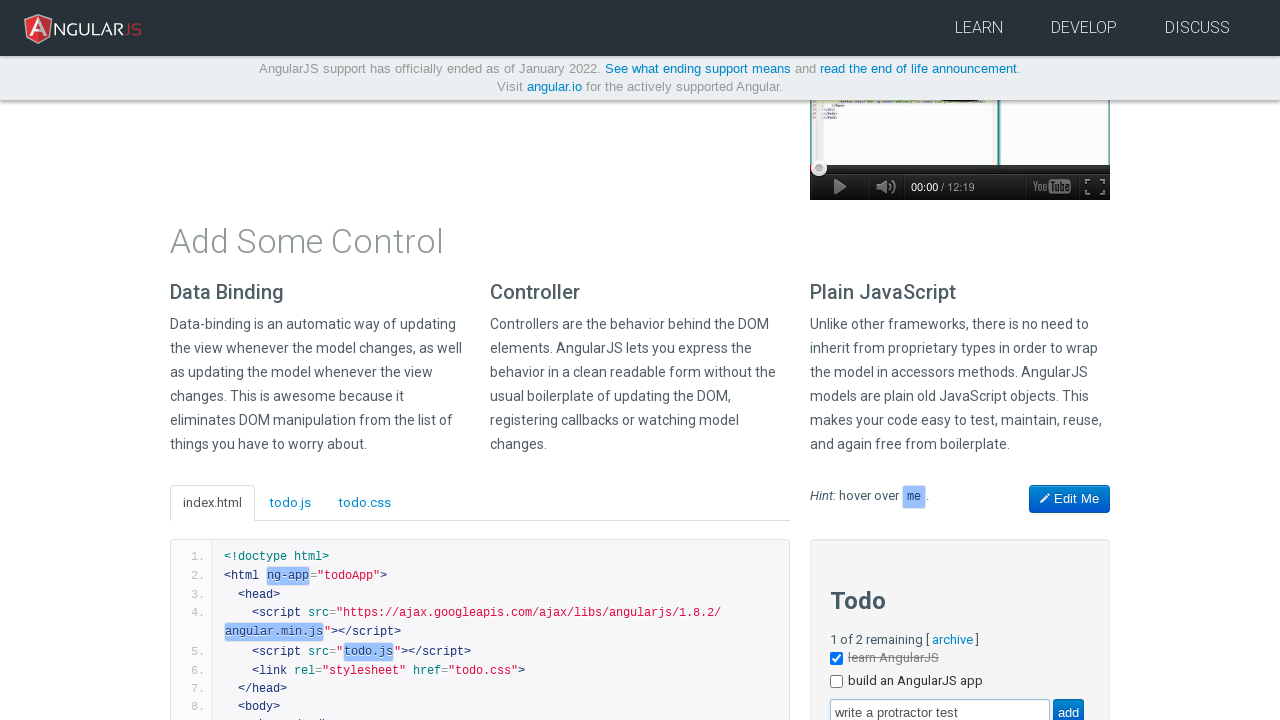

Clicked the add button to create new todo at (1068, 706) on input[value='add']
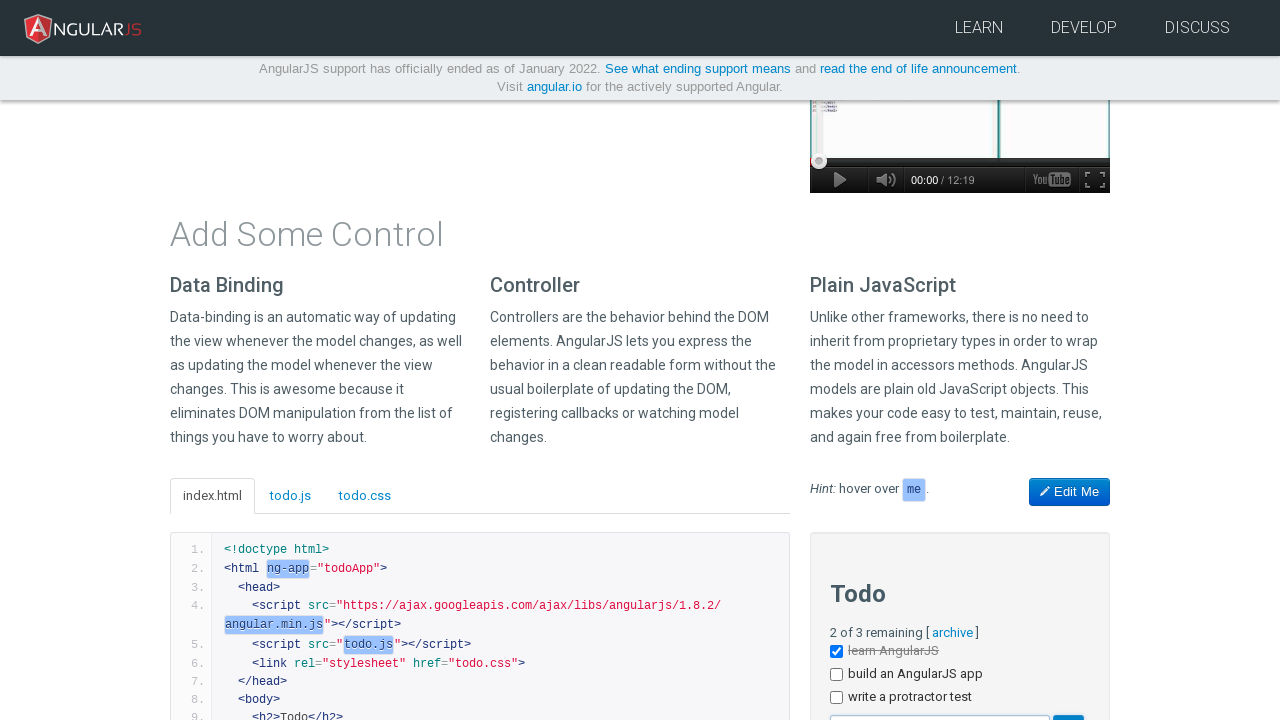

New todo item 'write a protractor test' appeared in the list
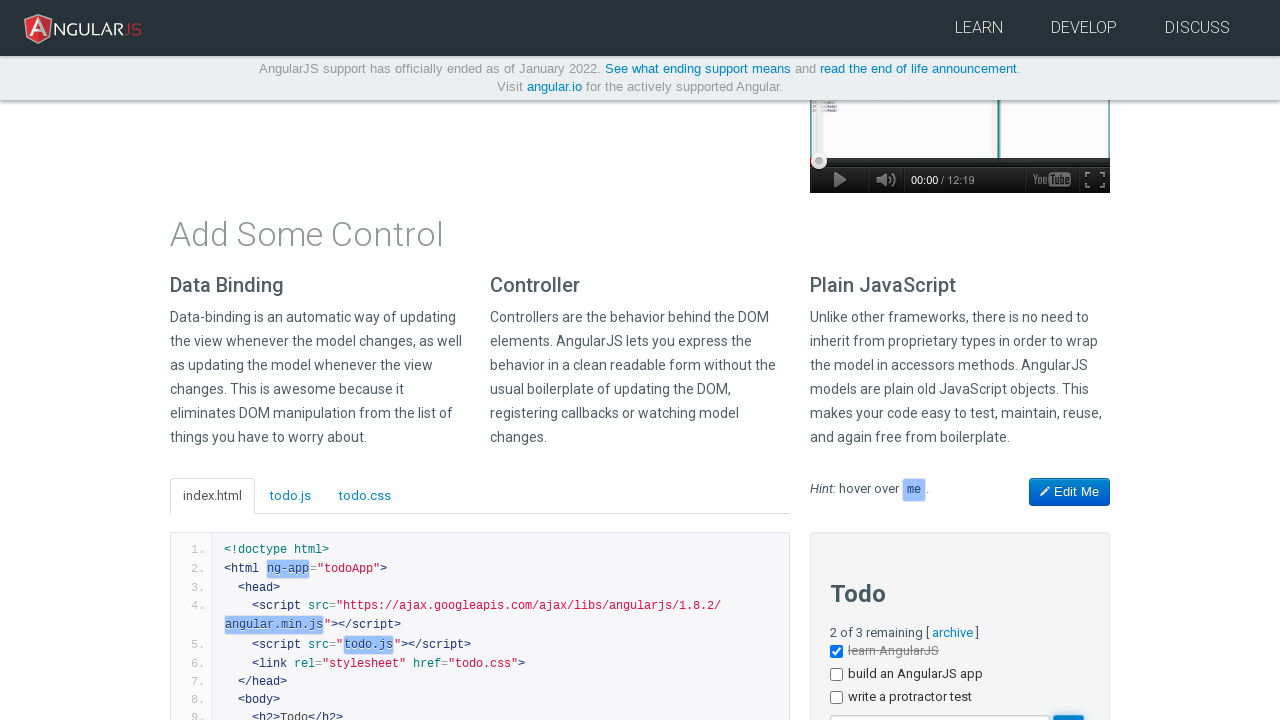

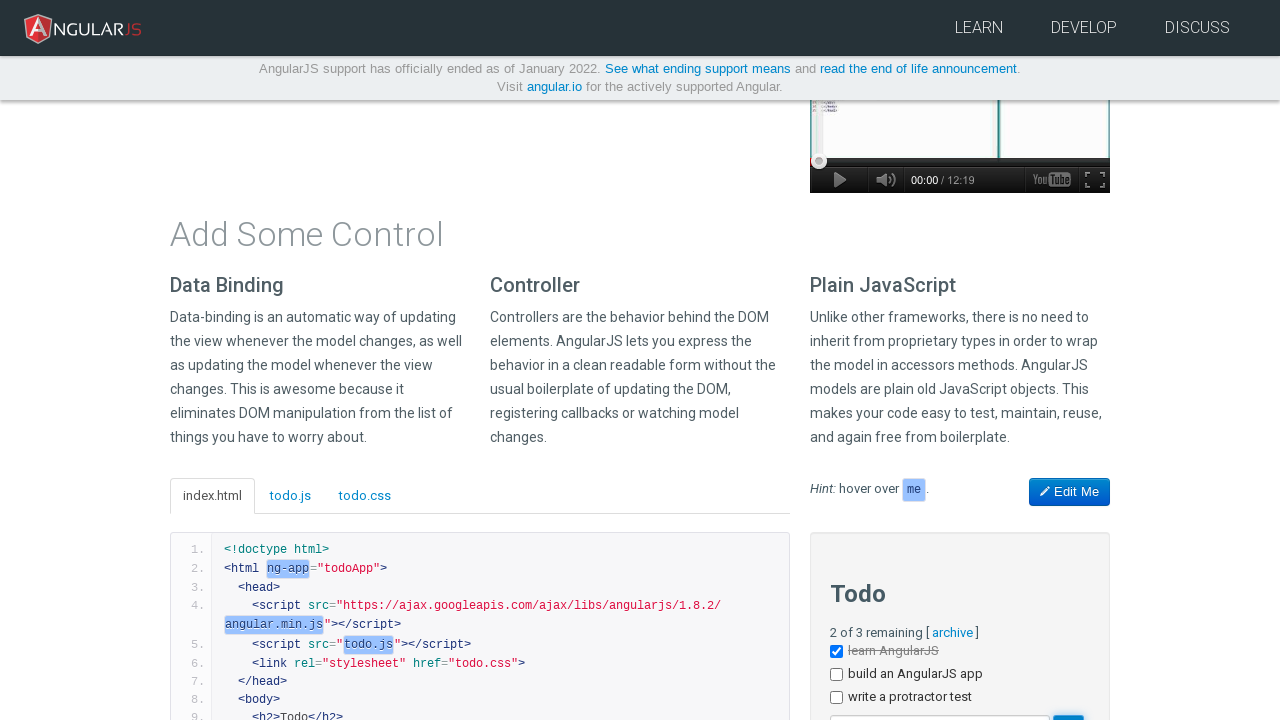